Tests that the registration modal content is visible after opening it via the user dropdown menu

Starting URL: http://speak-ukrainian.eastus2.cloudapp.azure.com/dev/

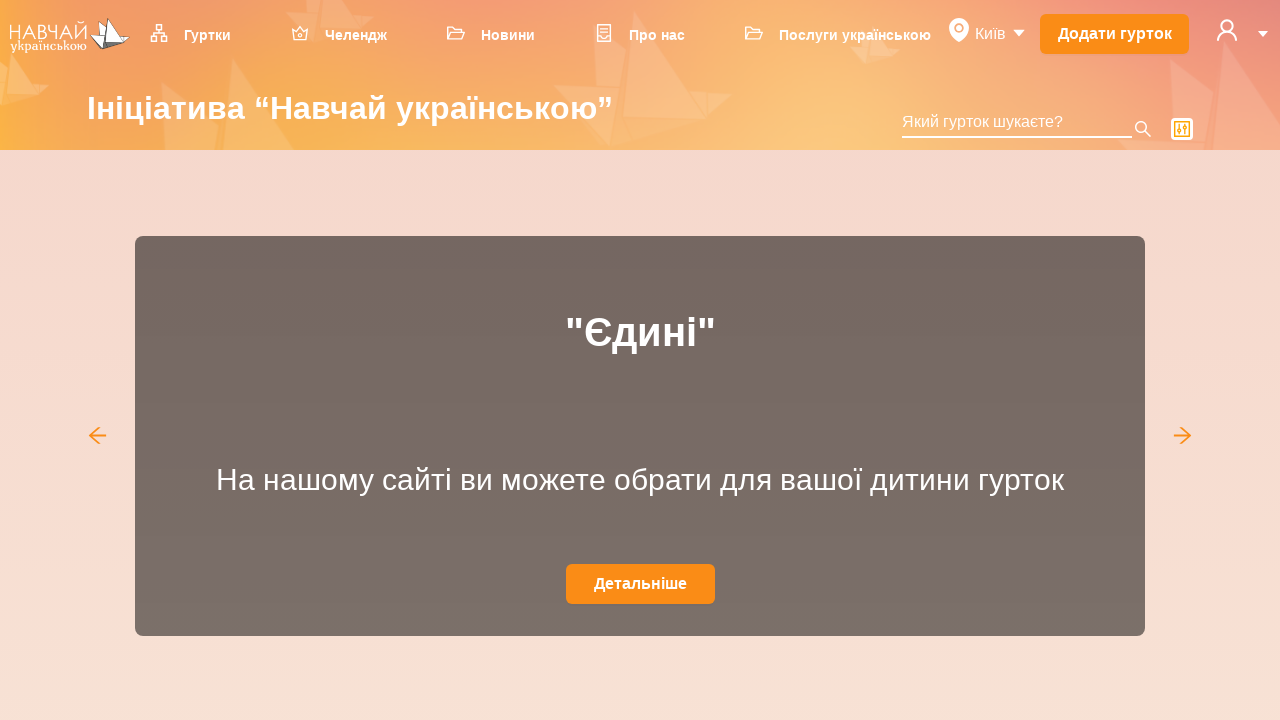

Clicked on user icon to open dropdown menu at (1227, 30) on svg[data-icon='user']
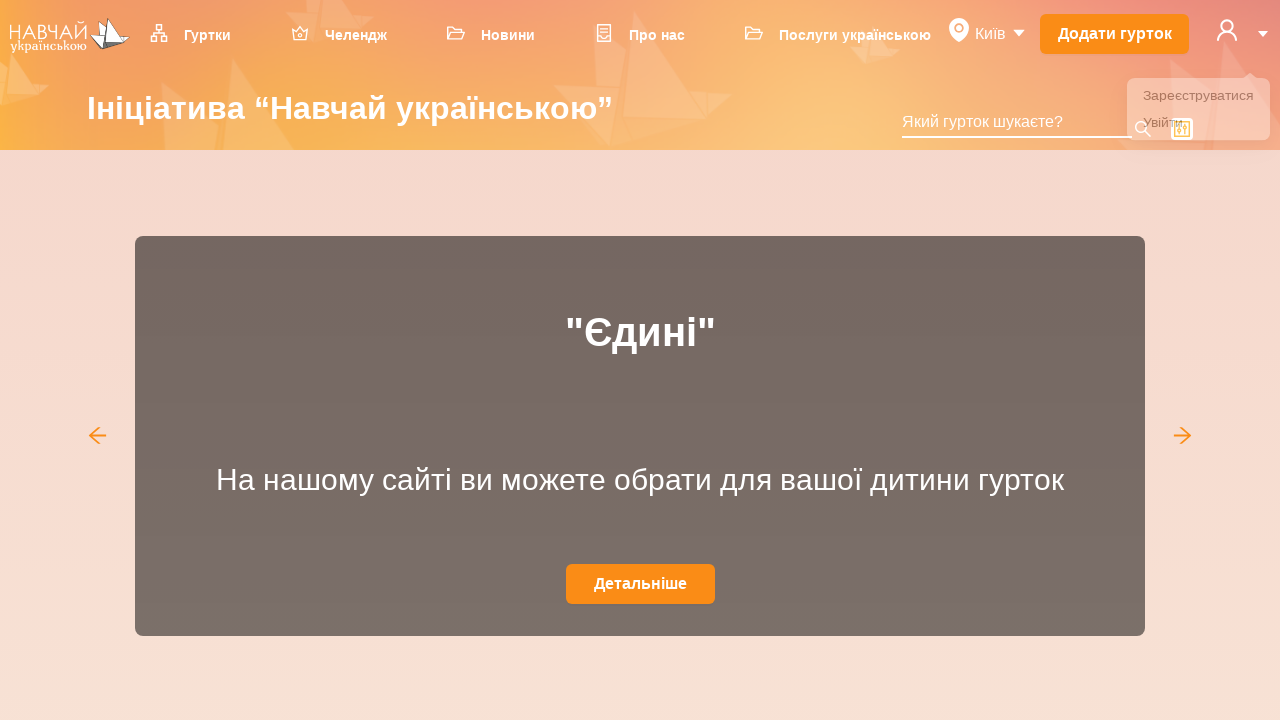

Dropdown menu appeared
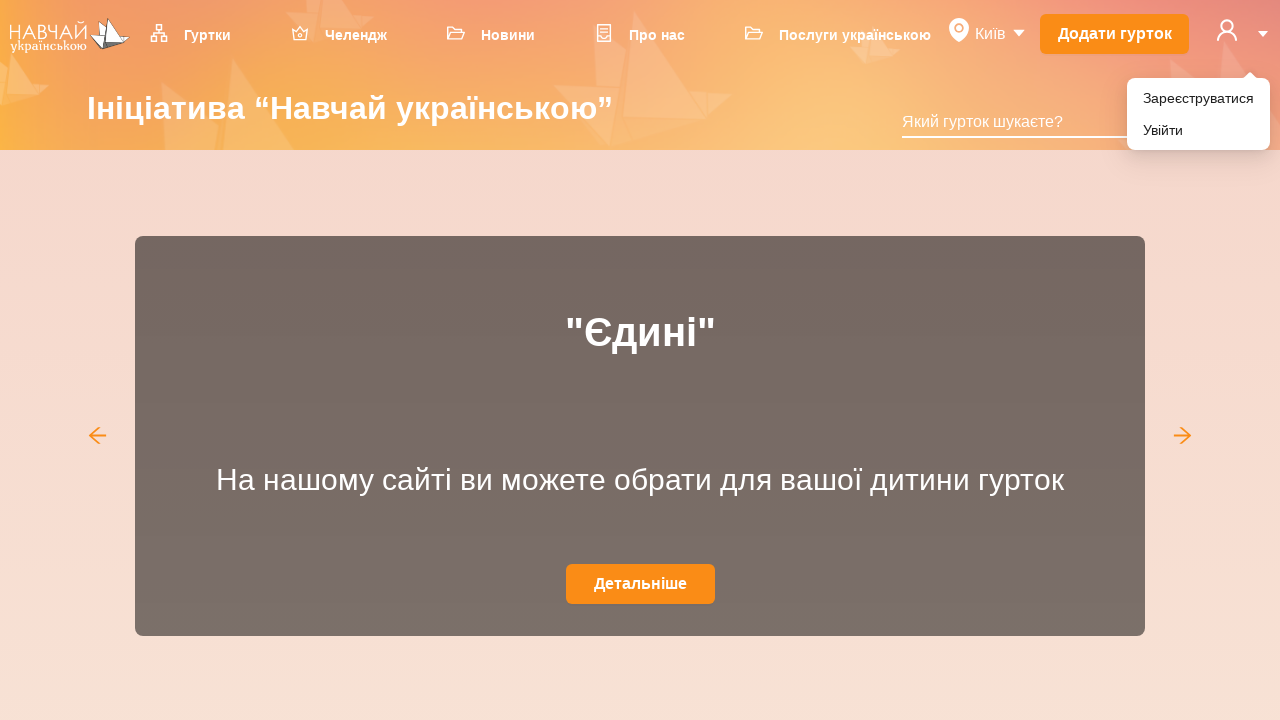

Clicked on 'Зареєструватися' (Register) menu item at (1198, 98) on xpath=//li[@role='menuitem']//div[text()='Зареєструватися']
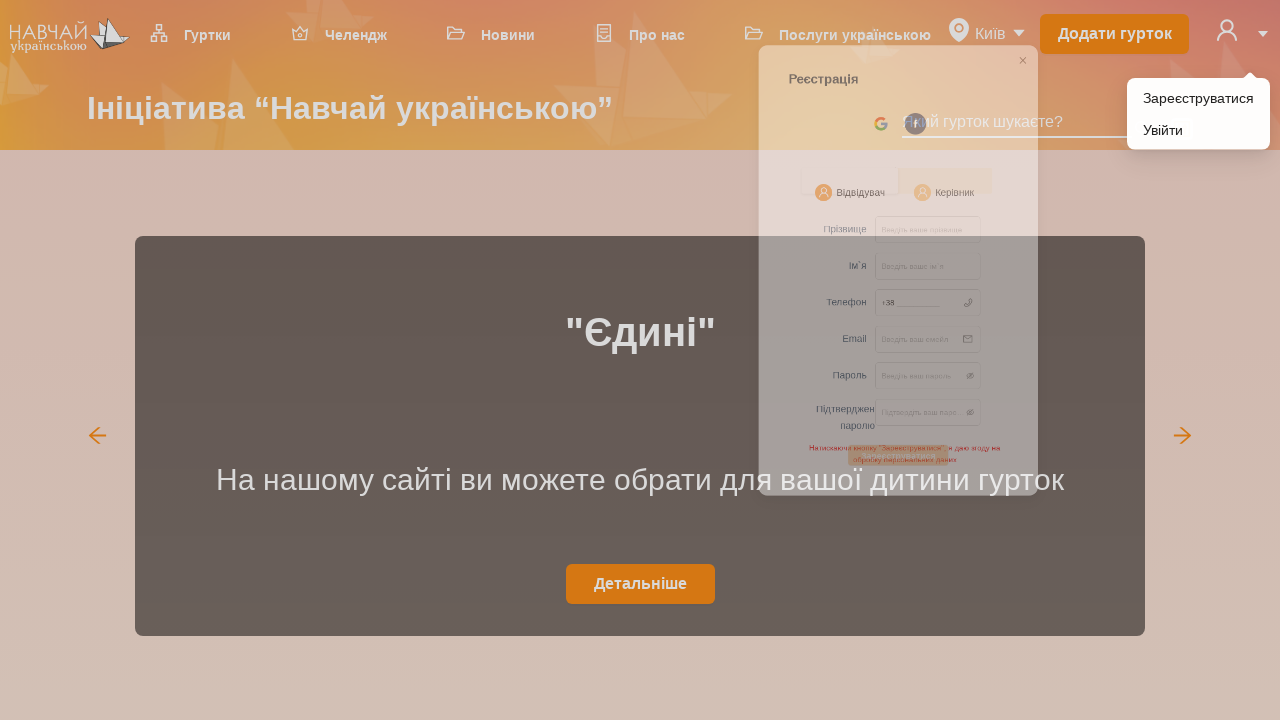

Registration modal content is now visible
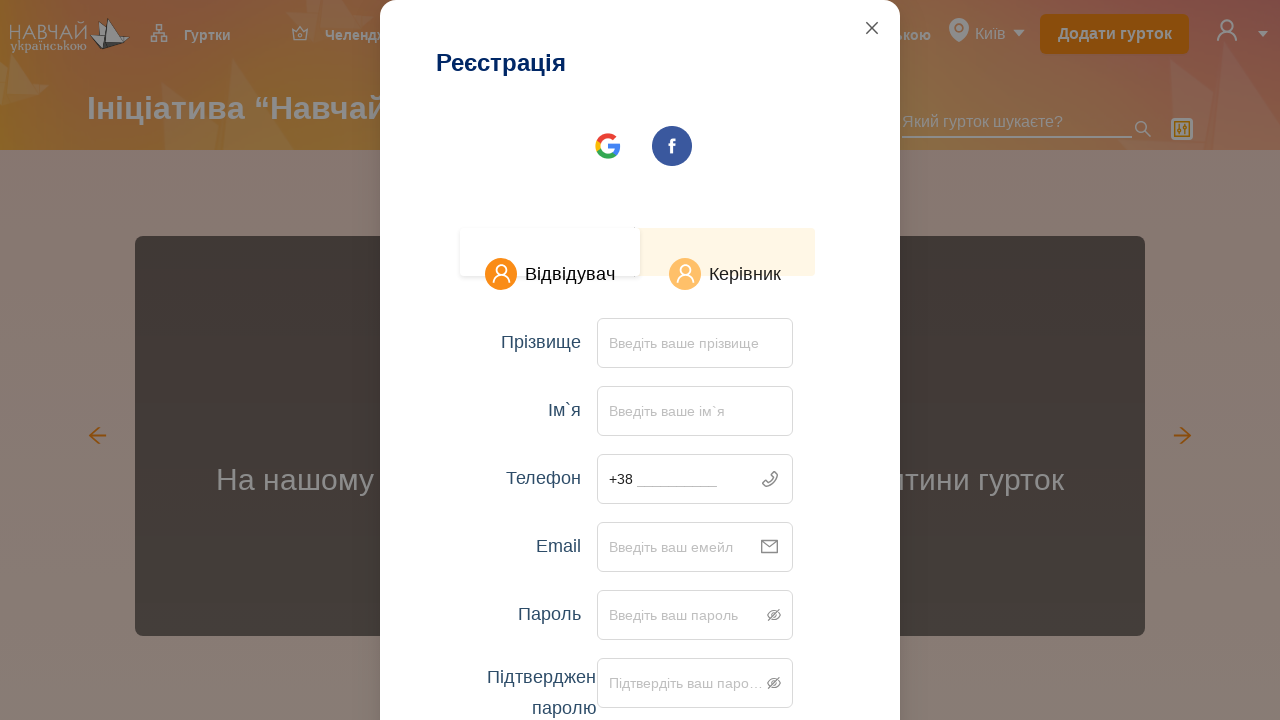

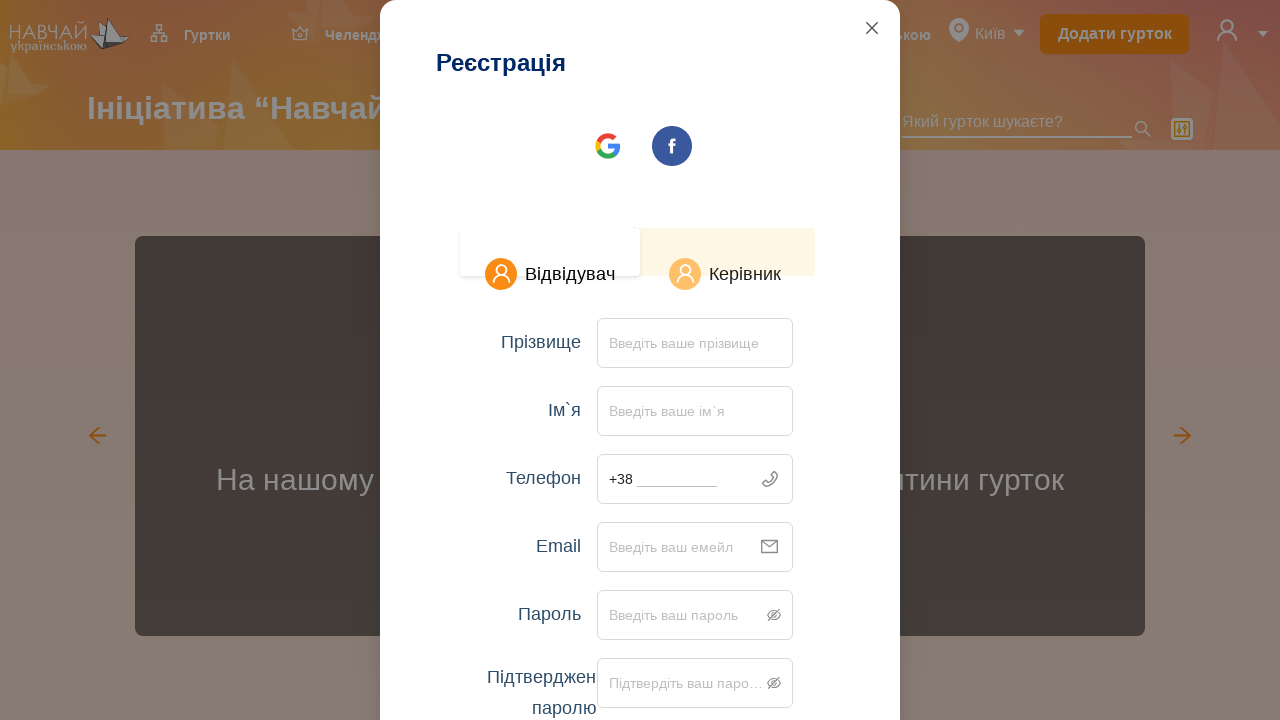